Tests that saved changes persist when switching between employee cards

Starting URL: https://devmountain-qa.github.io/employee-manager/1.2_Version/index.html

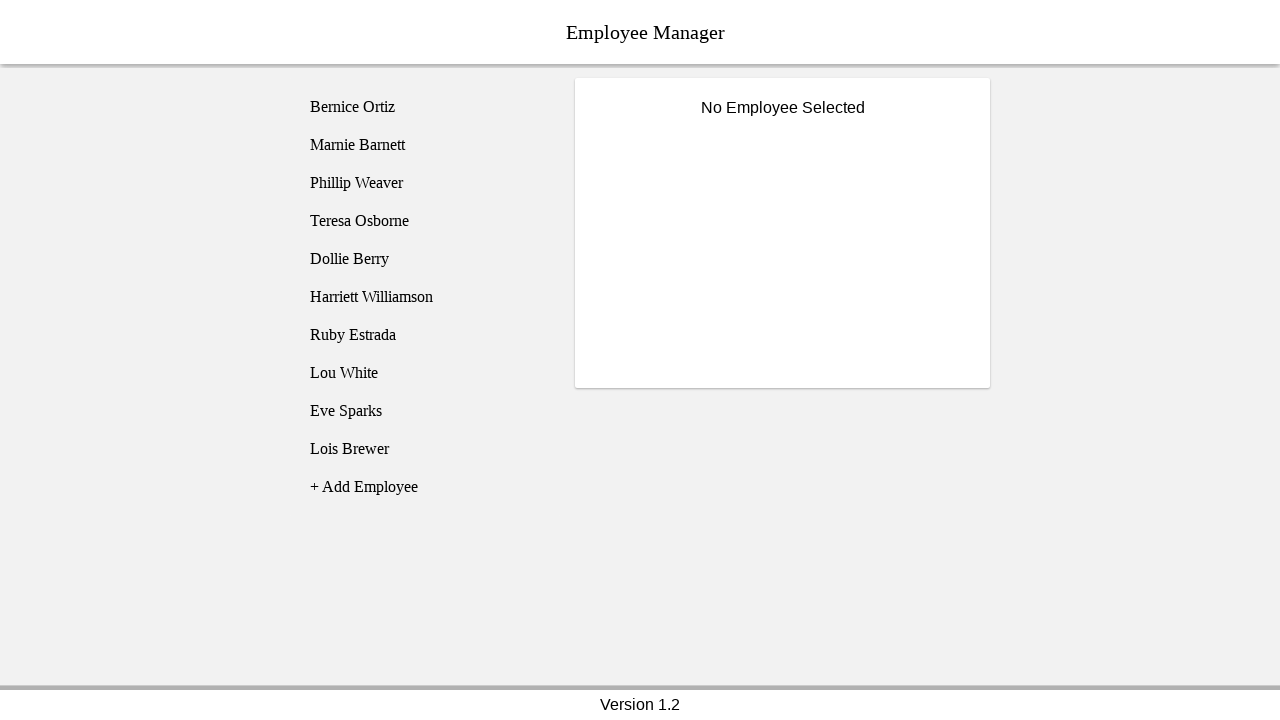

Clicked on Bernice Ortiz employee card at (425, 107) on [name="employee1"]
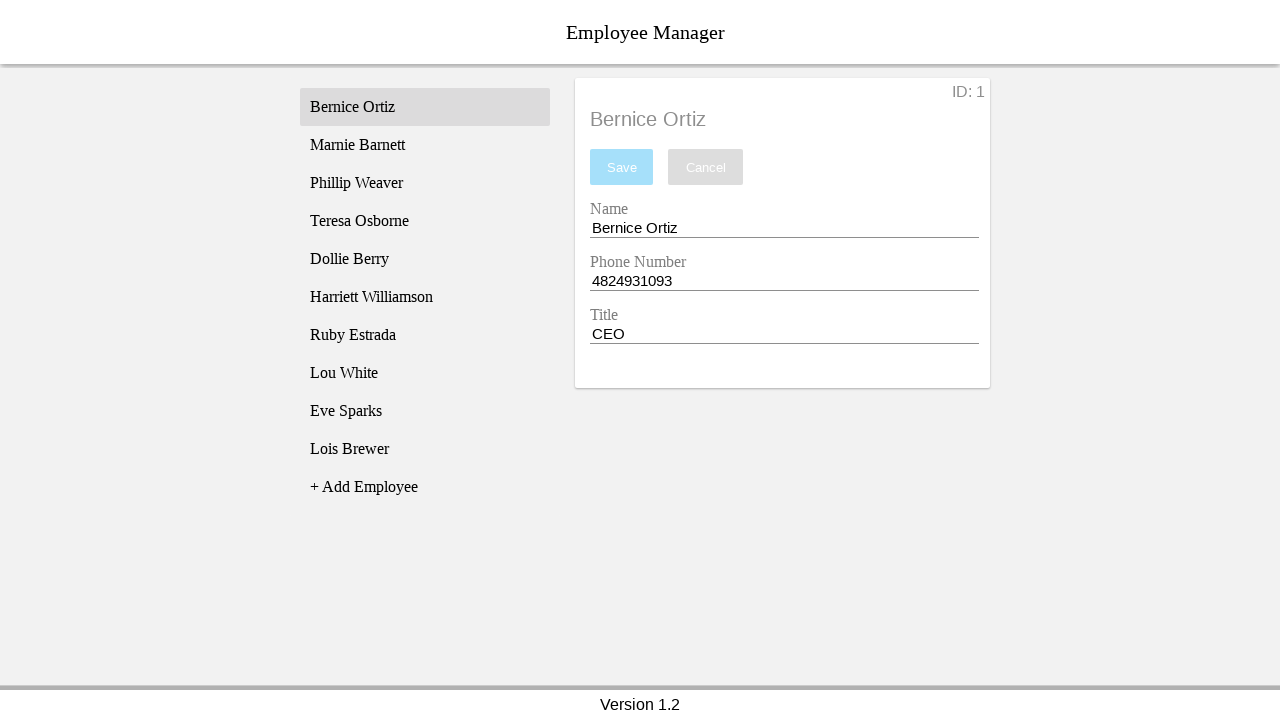

Employee details loaded for Bernice Ortiz
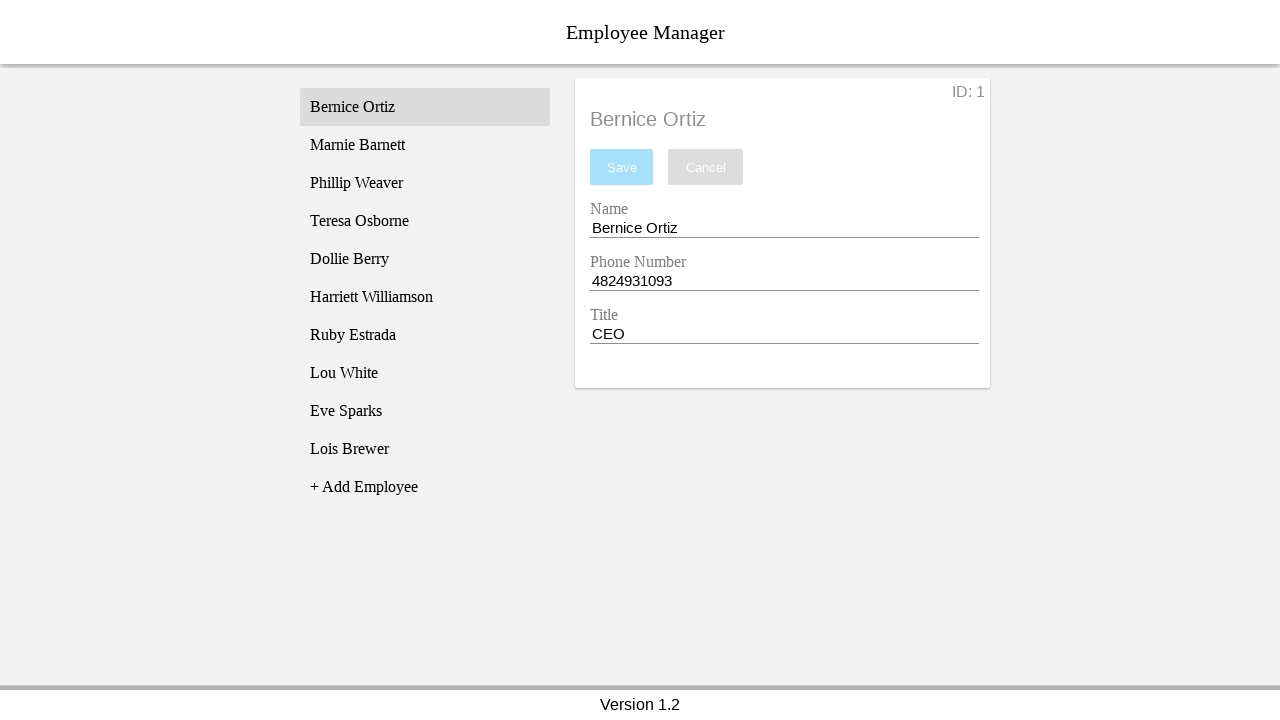

Filled name field with 'Test Name' on [name="nameEntry"]
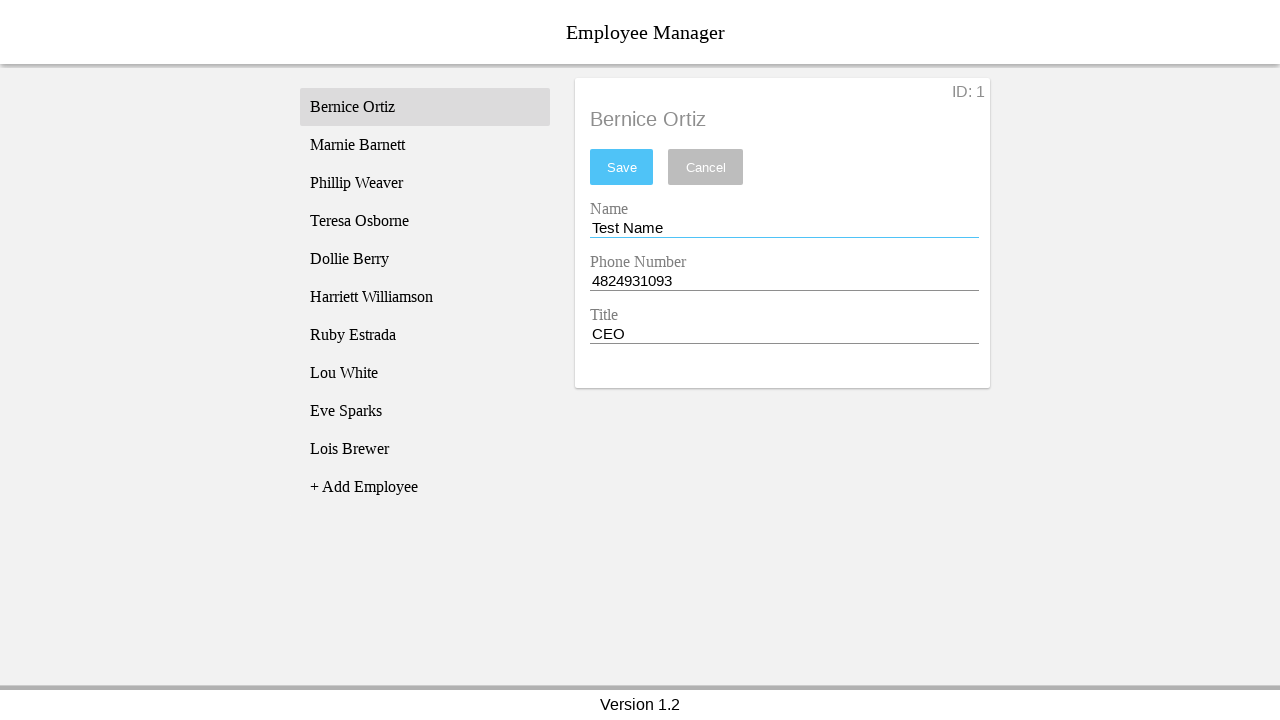

Clicked save button to persist the change at (622, 167) on #saveBtn
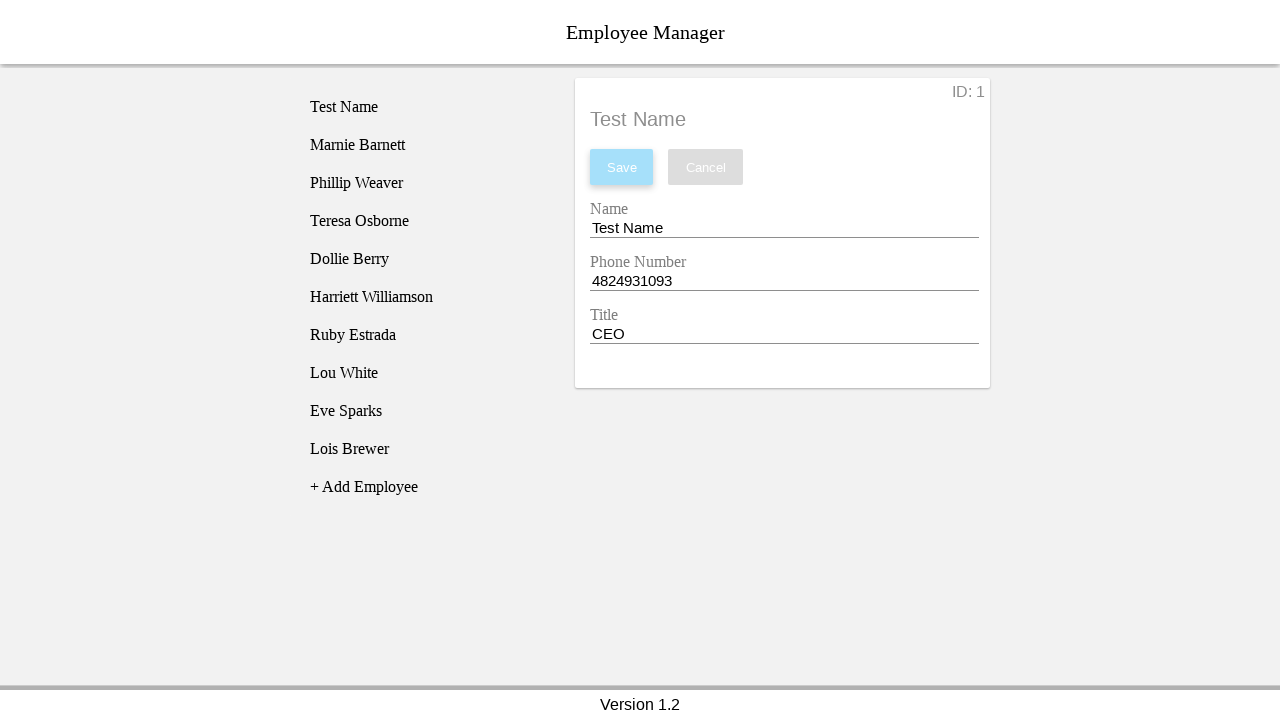

Clicked on Phillip Weaver employee card to switch employees at (425, 183) on [name="employee3"]
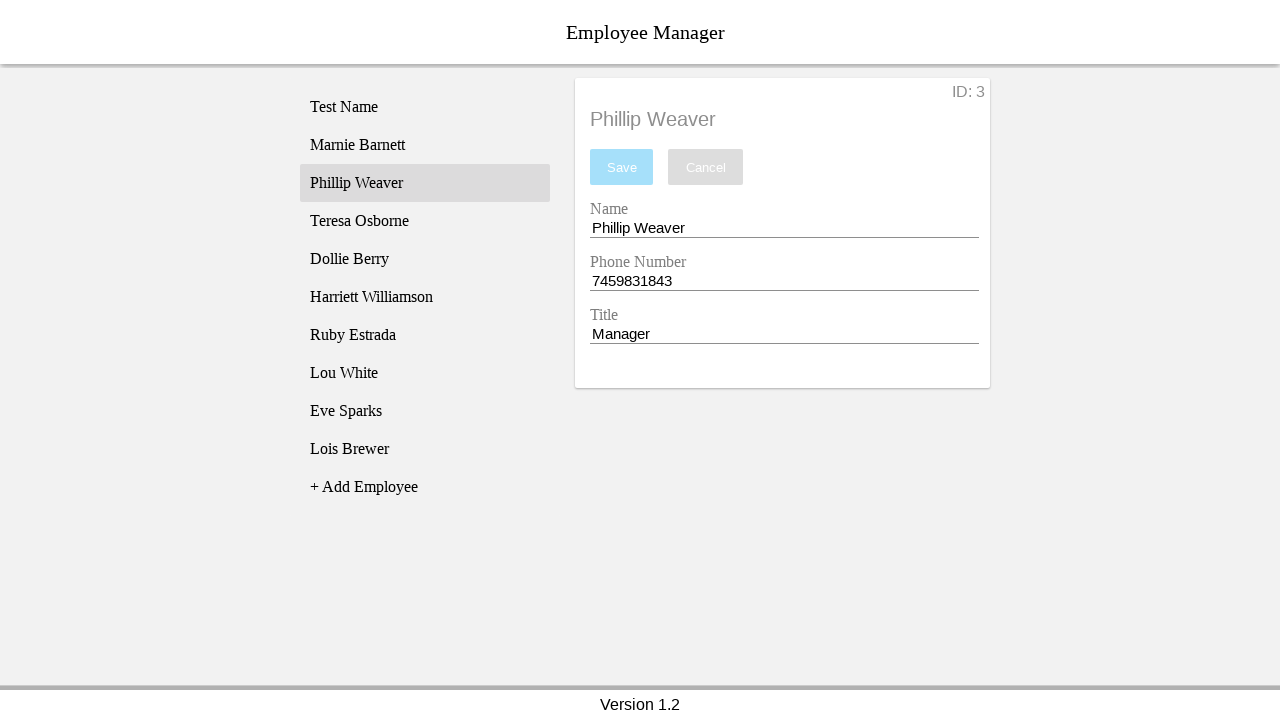

Phillip Weaver's employee details loaded
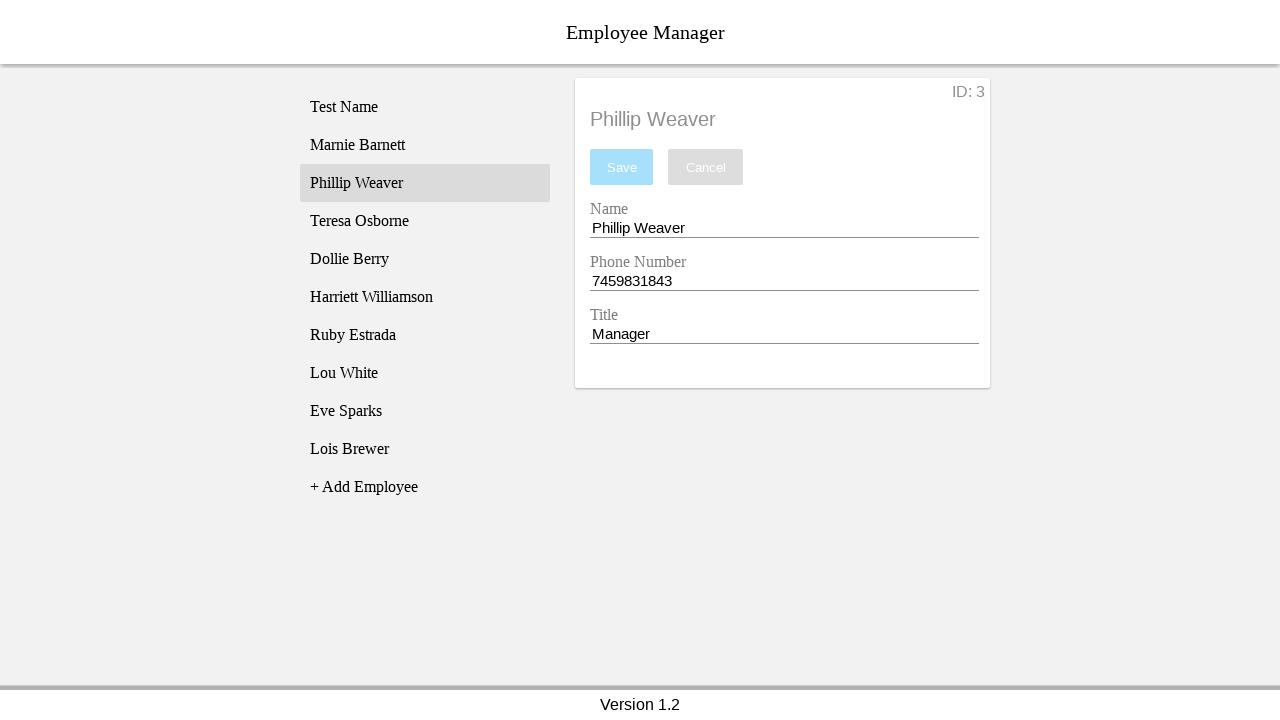

Switched back to Bernice Ortiz to verify saved changes persist at (425, 107) on [name="employee1"]
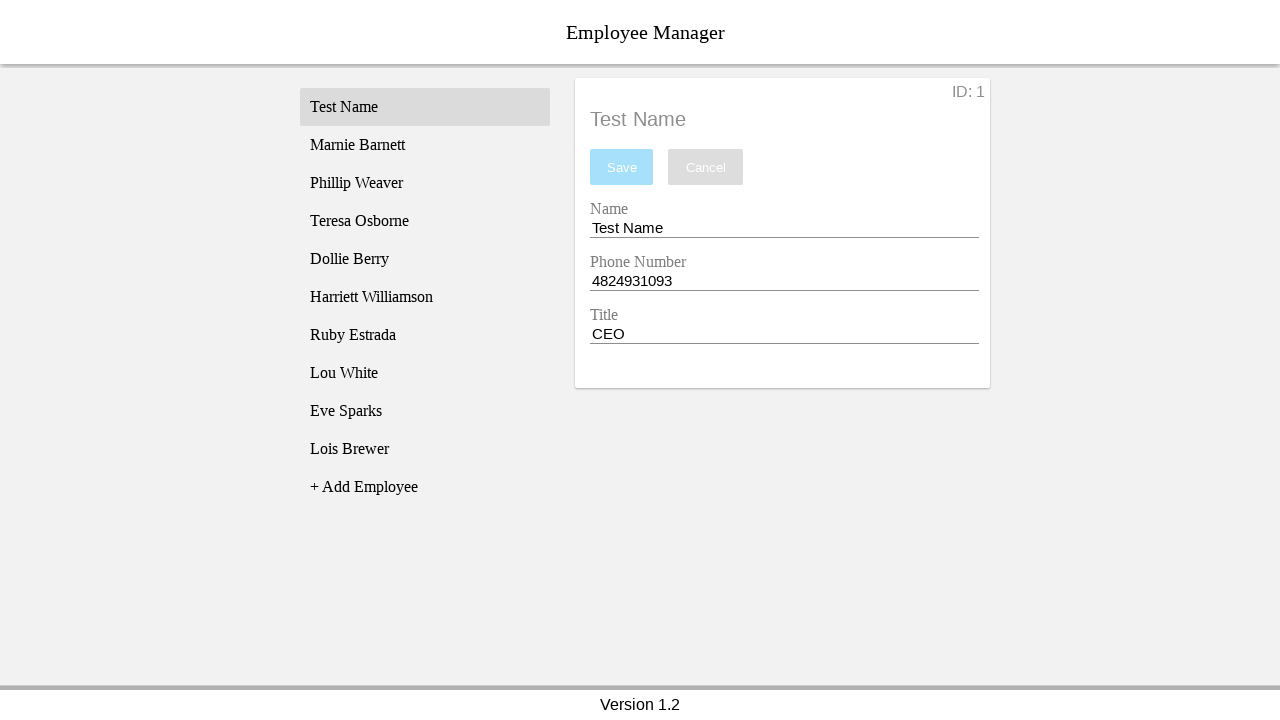

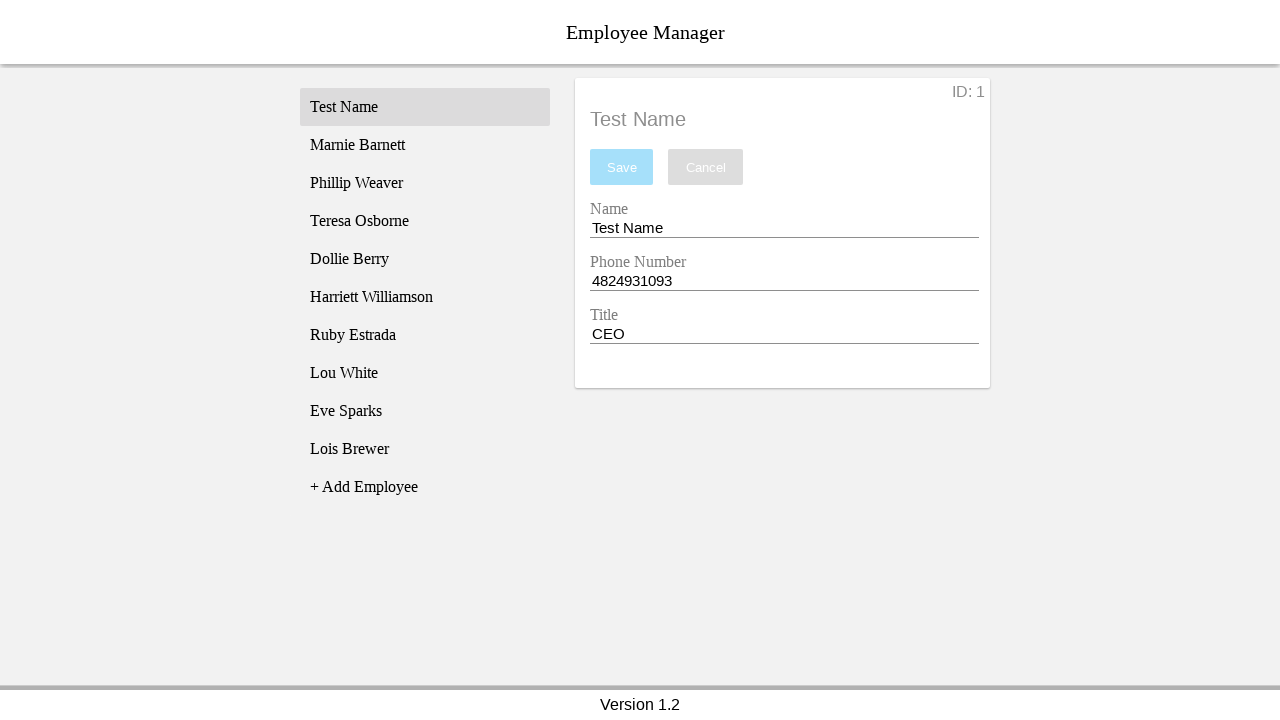